Tests AssignmentBro plagiarism checker by selecting paper type, entering title and text, accepting terms, and submitting for analysis.

Starting URL: https://assignmentbro.com/plagiarism-checker

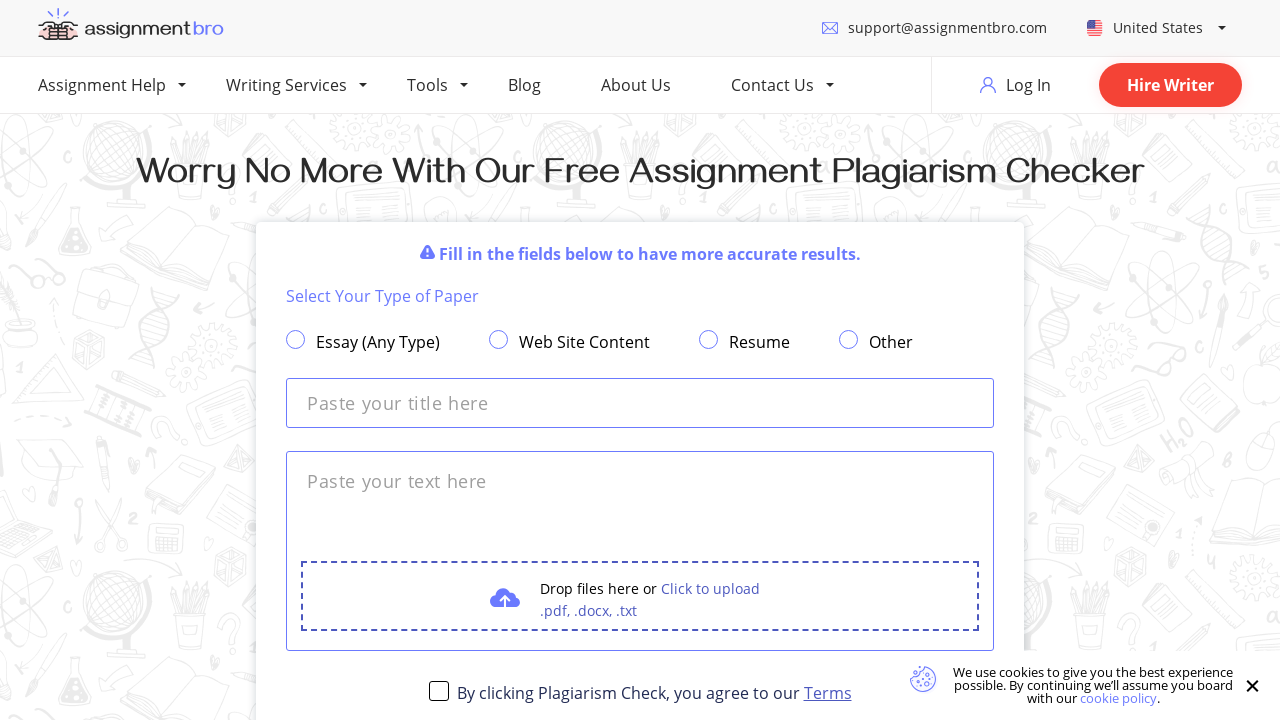

Selected paper type by clicking radio button at (570, 343) on xpath=//*[@id="types_papers"]/label[2]
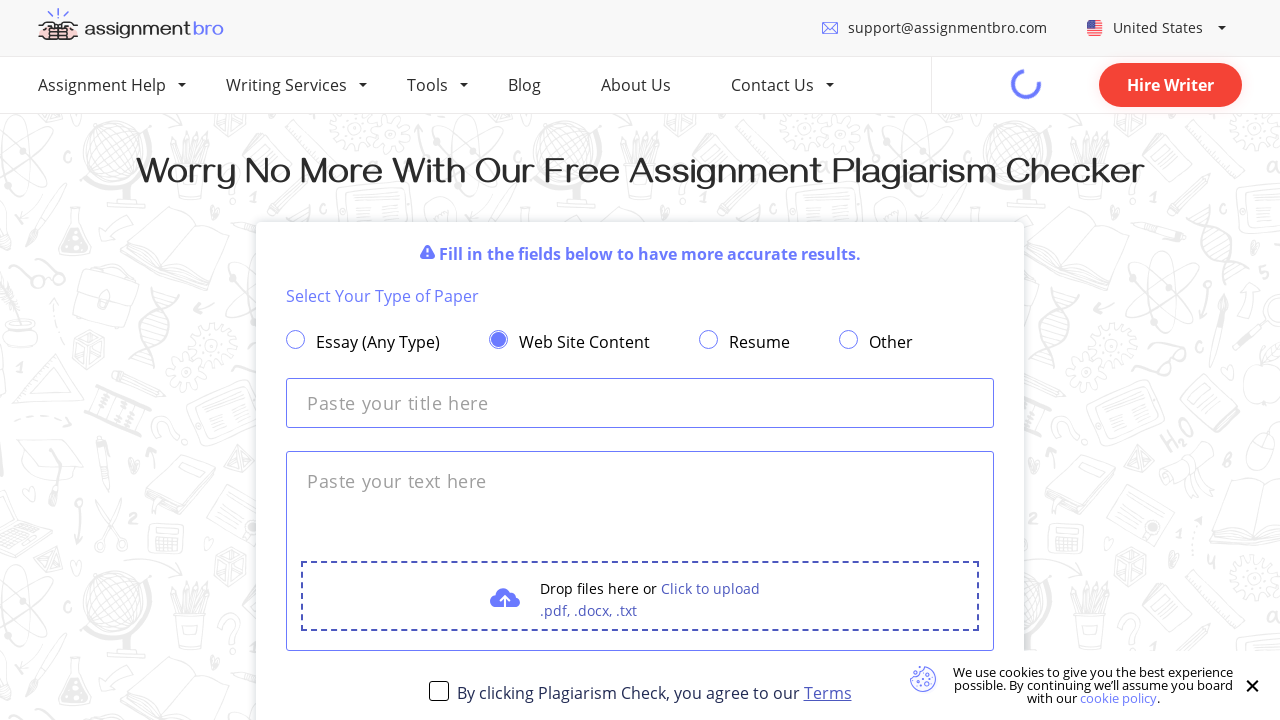

Filled title field with 'My Test Project' on xpath=//*[@id="plagiarism_checker_wrapper"]/div/input
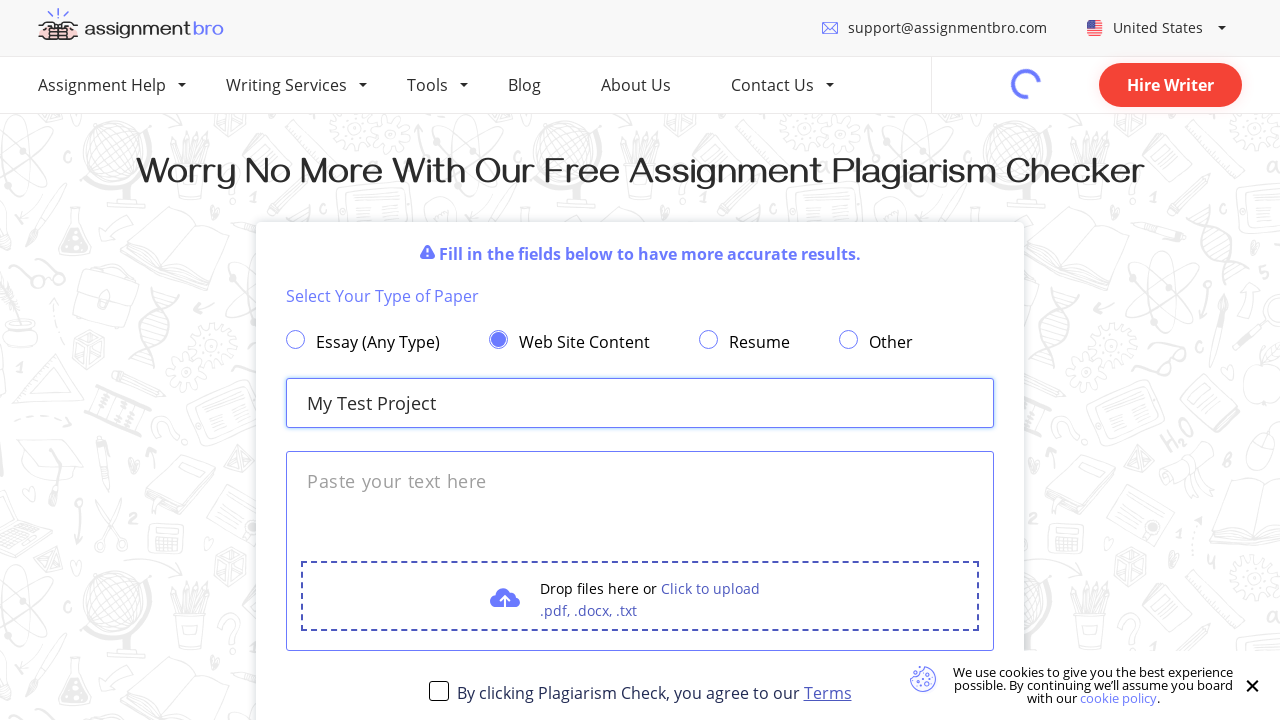

Waited 500ms for page to settle
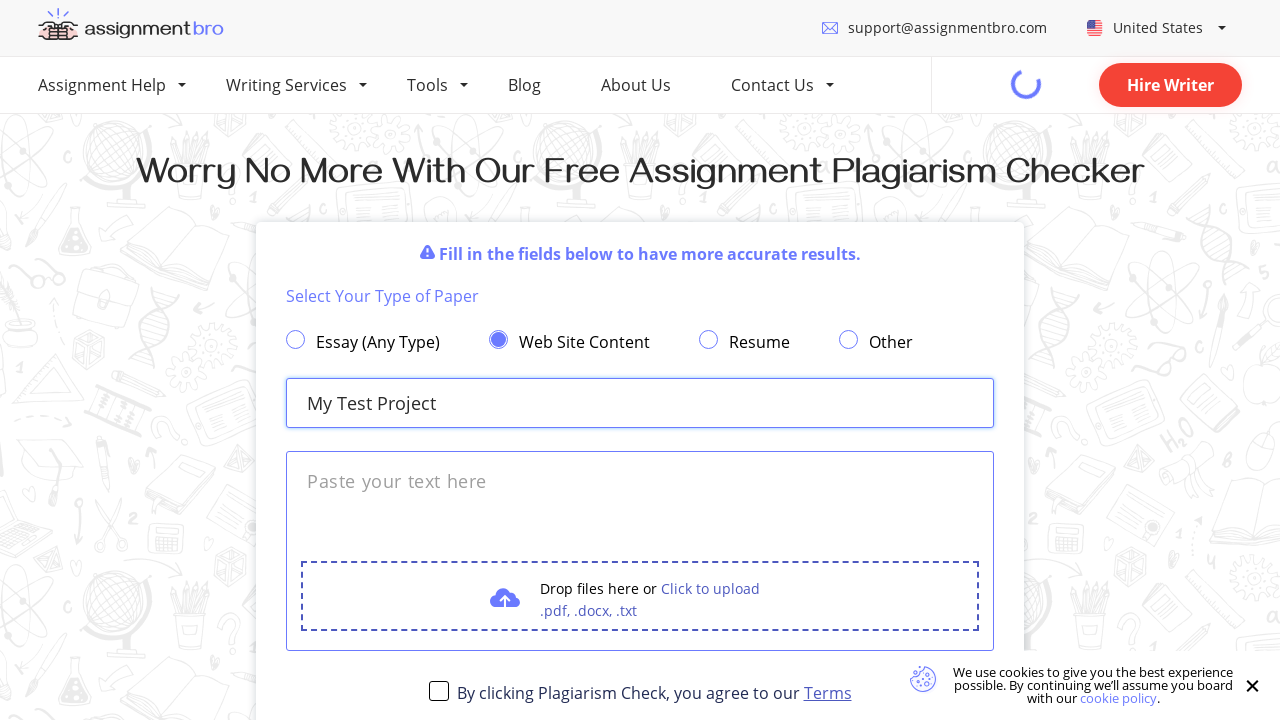

Filled text area with sample text using JavaScript
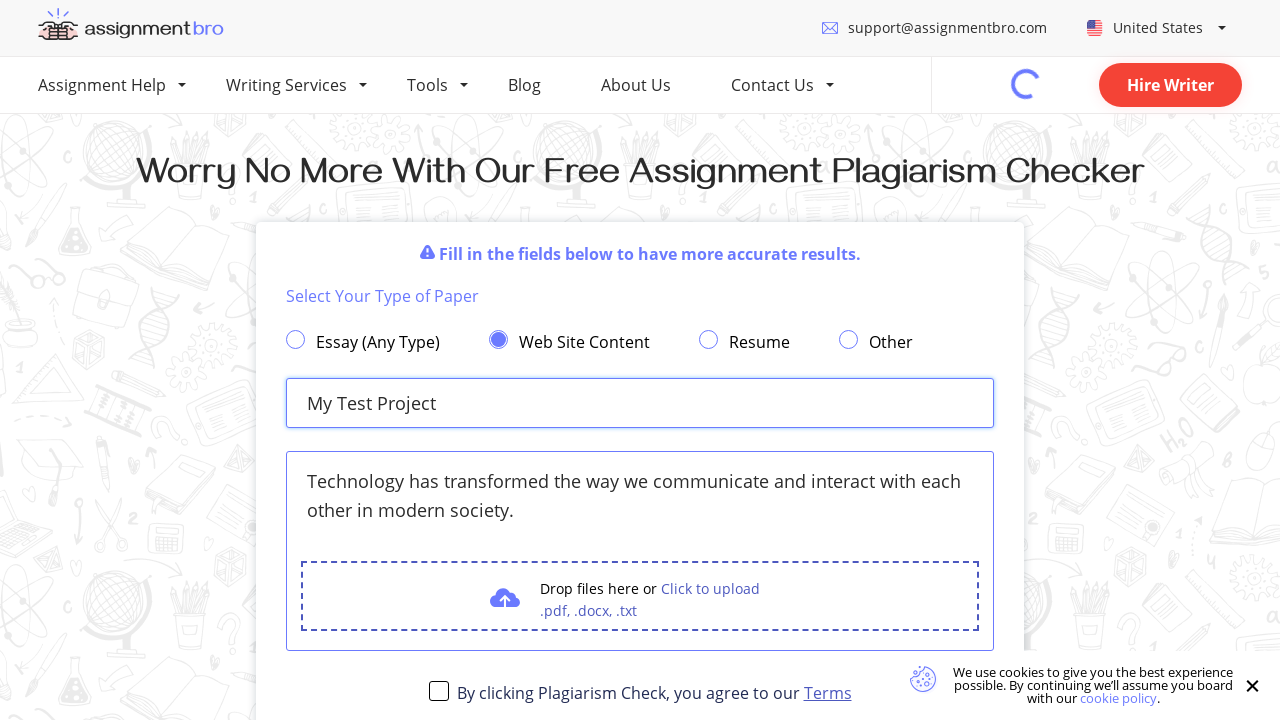

Accepted terms and conditions by clicking checkbox at (438, 691) on xpath=//*[@id="plagiarism_checker_wrapper"]/div/div[6]/label/span
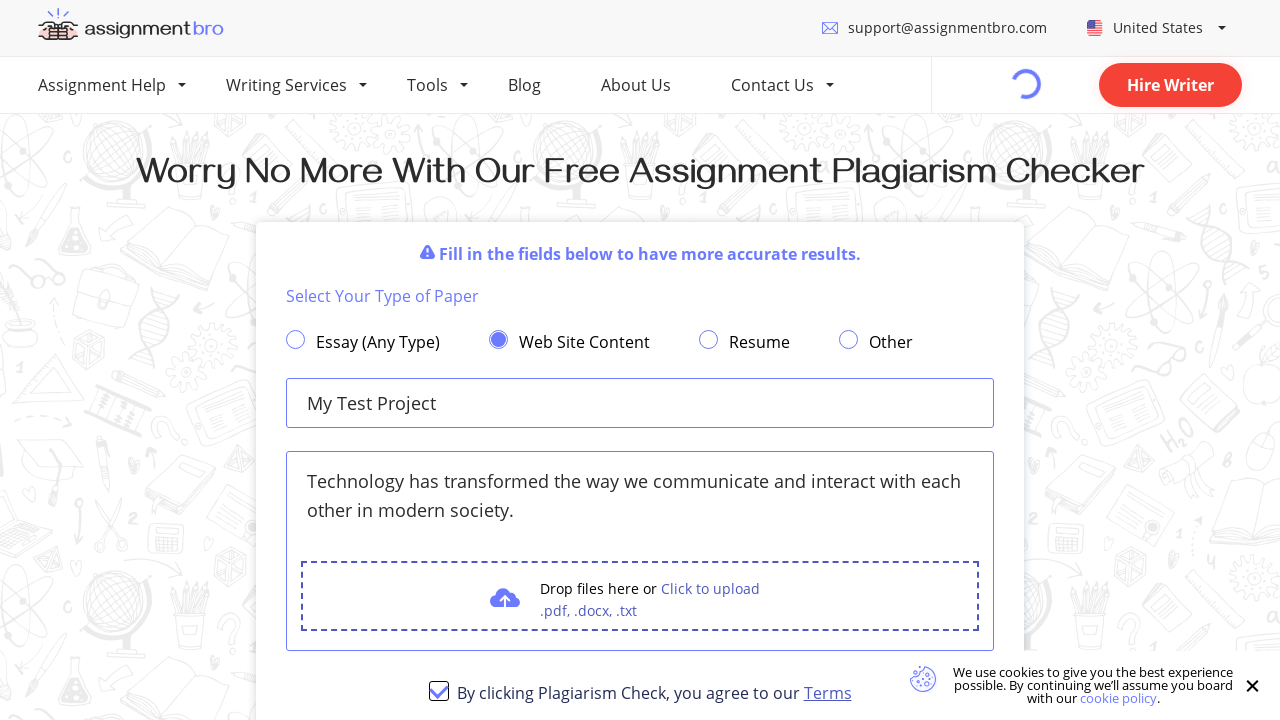

Waited 1000ms before submitting
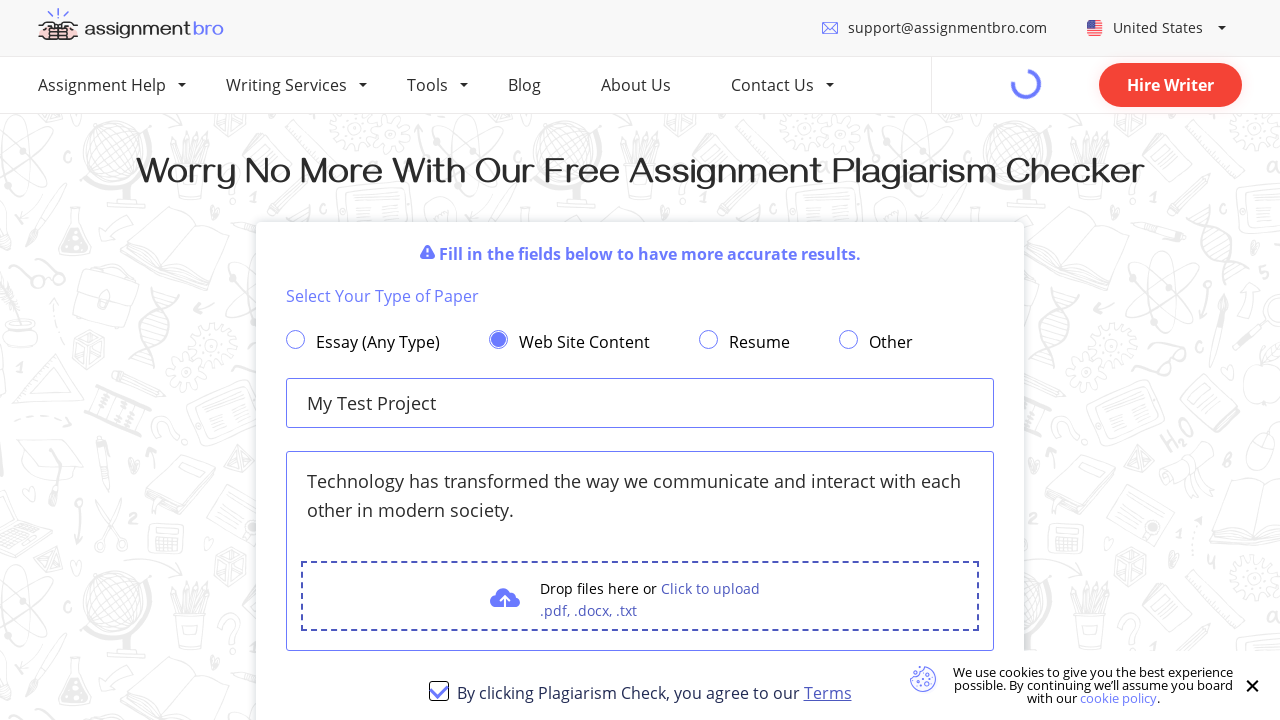

Clicked submit button to start plagiarism analysis at (640, 360) on xpath=//*[@id="plagiarism_checker_wrapper"]/div/div[7]/button
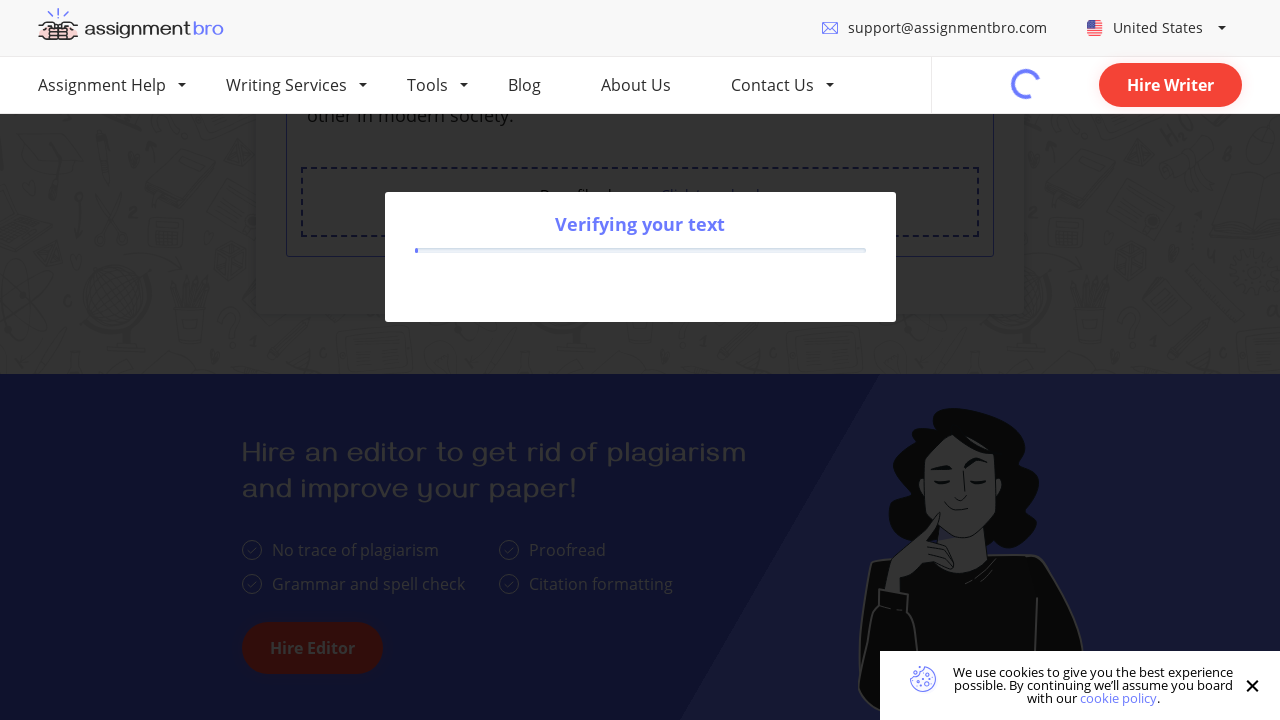

Plagiarism analysis results loaded and displayed
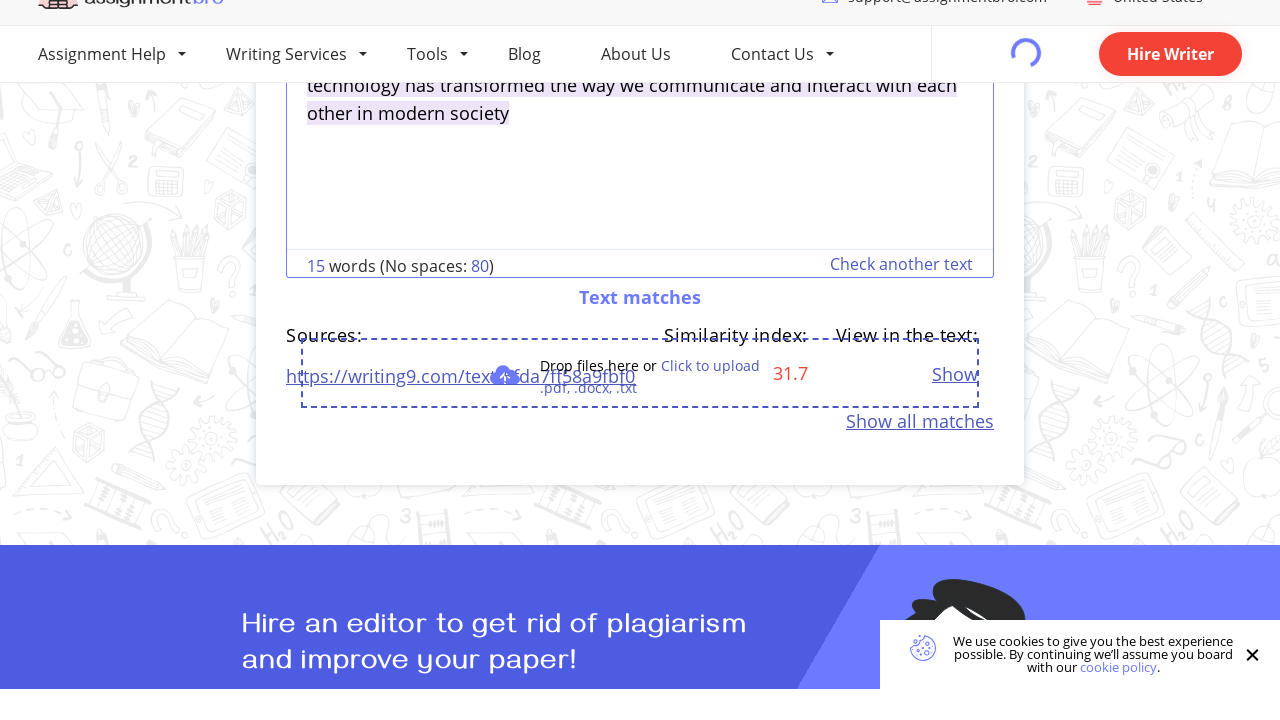

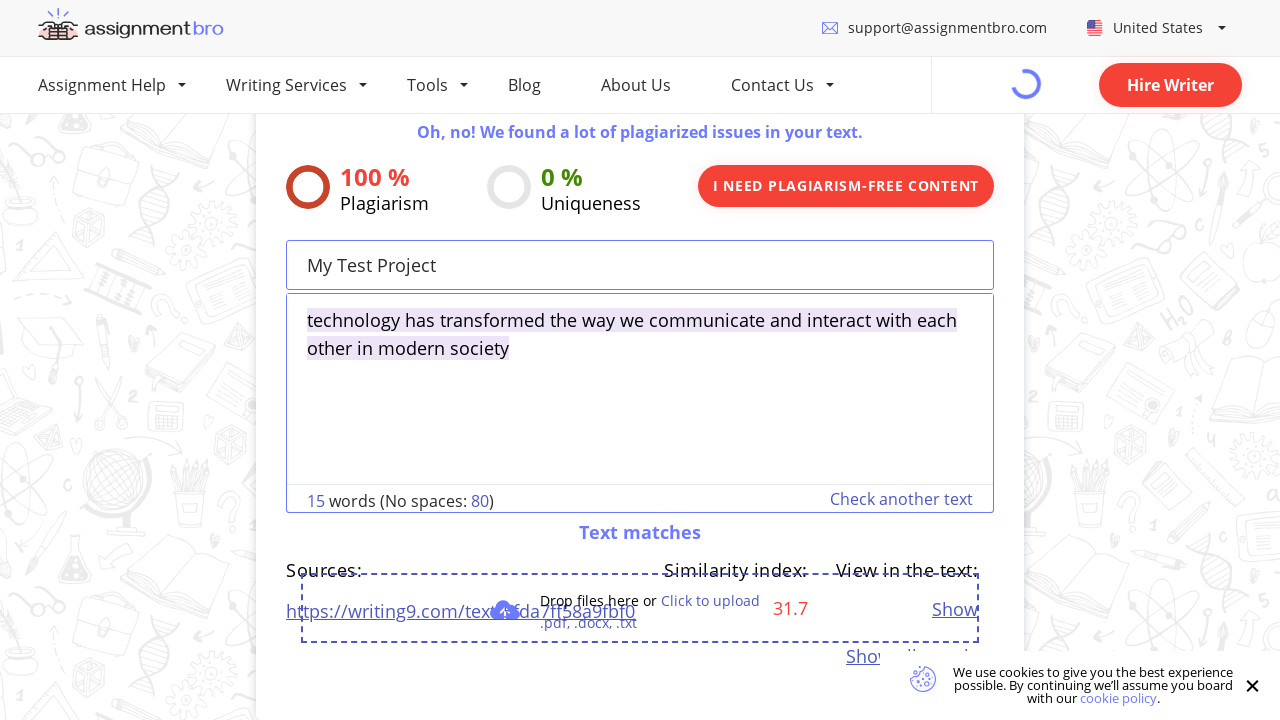